Verifies that the GitHub sign-in page has the correct title "Sign in to GitHub · GitHub"

Starting URL: https://github.com/login

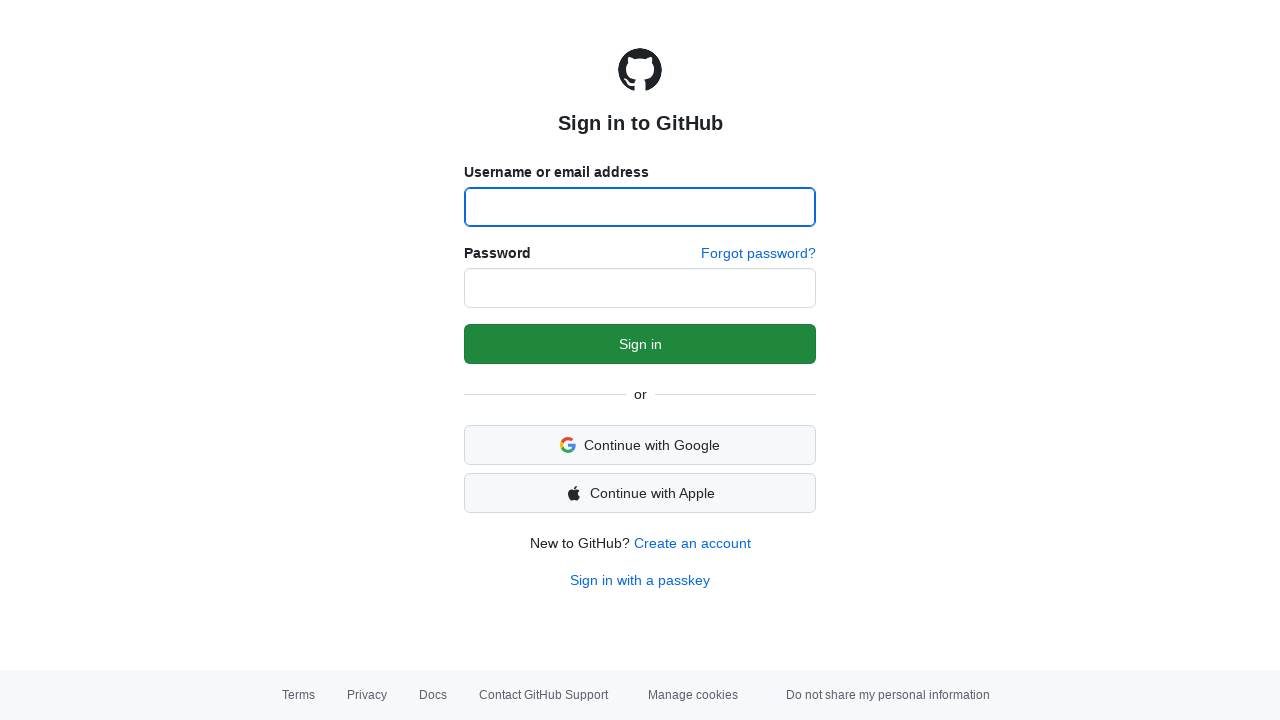

Navigated to GitHub sign-in page
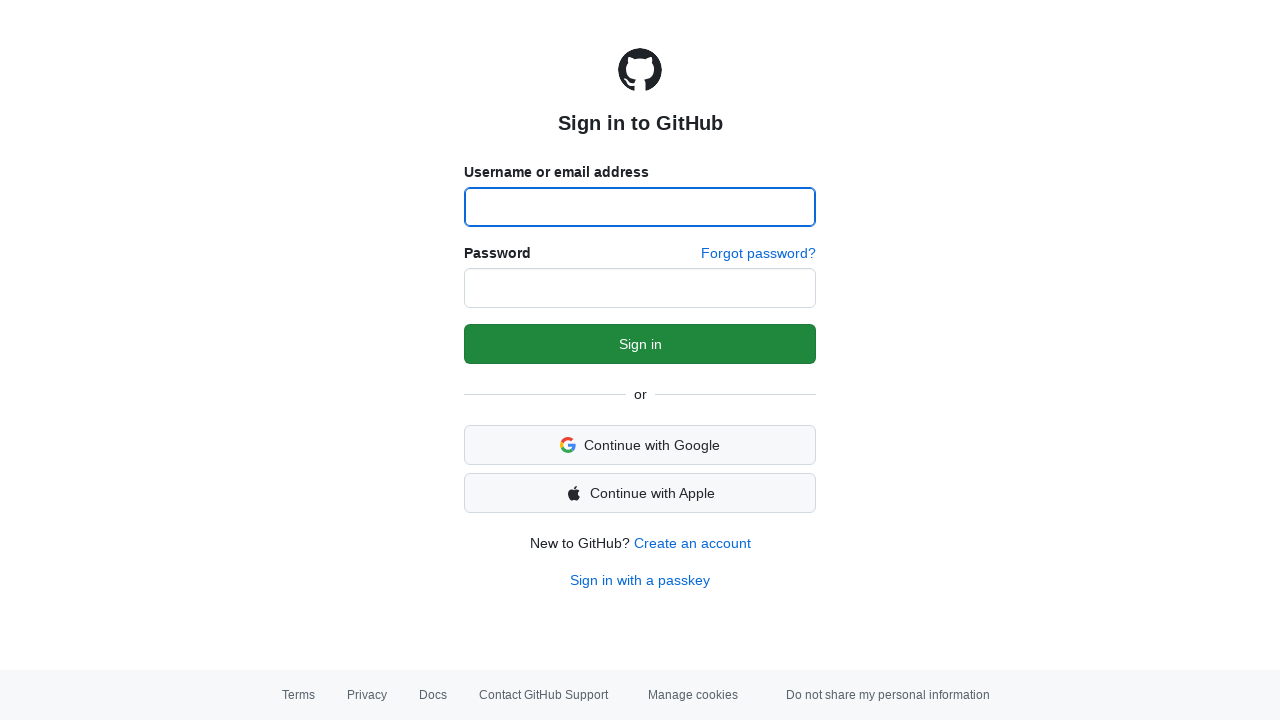

Verified page title is 'Sign in to GitHub · GitHub'
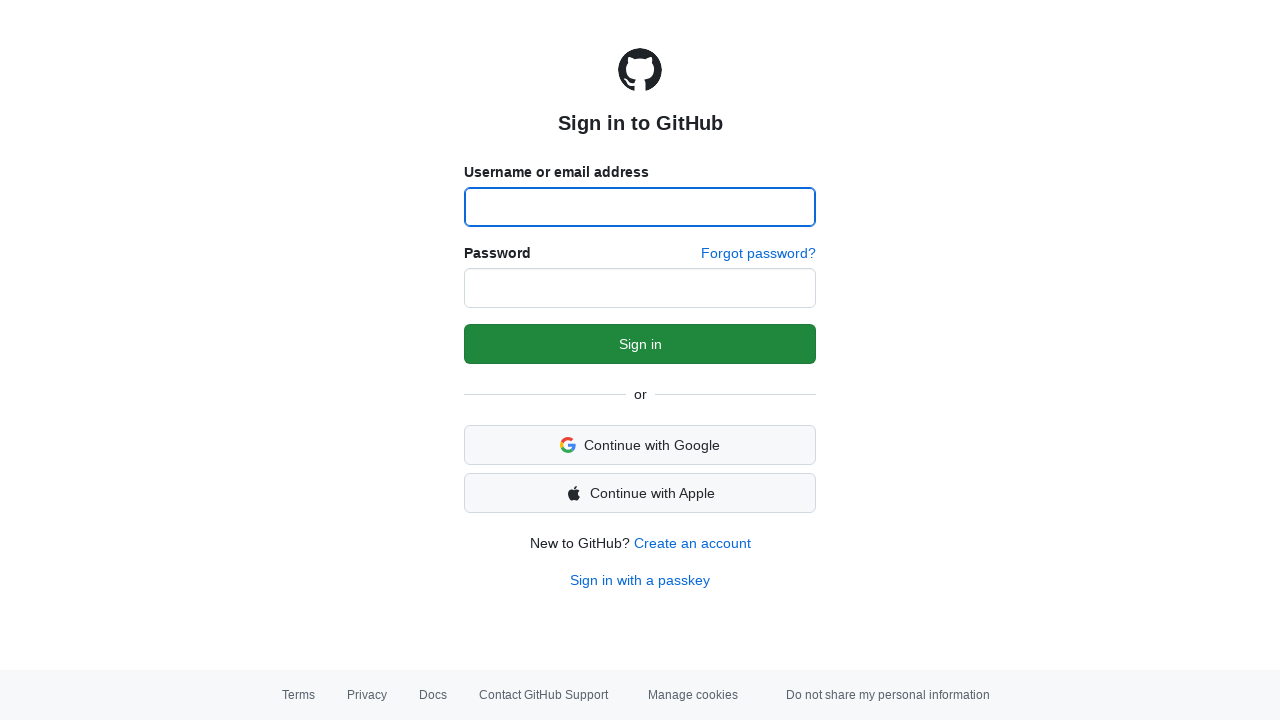

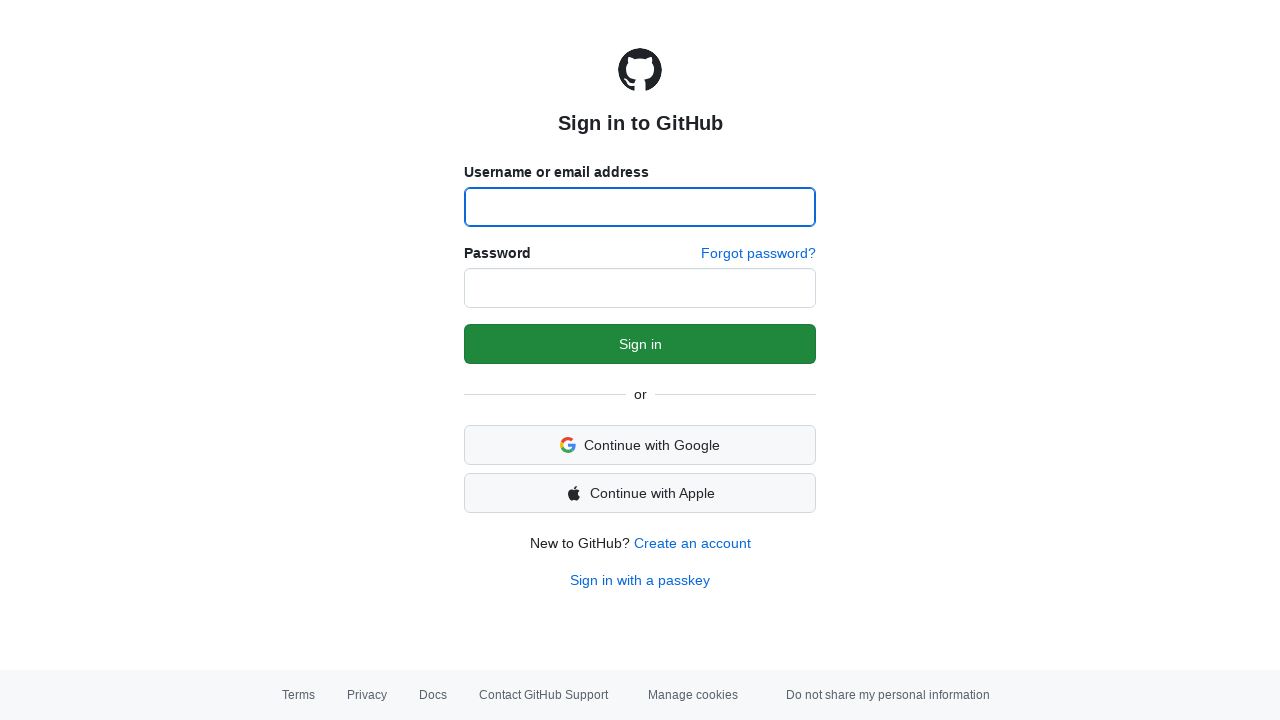